Tests clearing the complete state of all items by checking and then unchecking the toggle-all checkbox.

Starting URL: https://demo.playwright.dev/todomvc

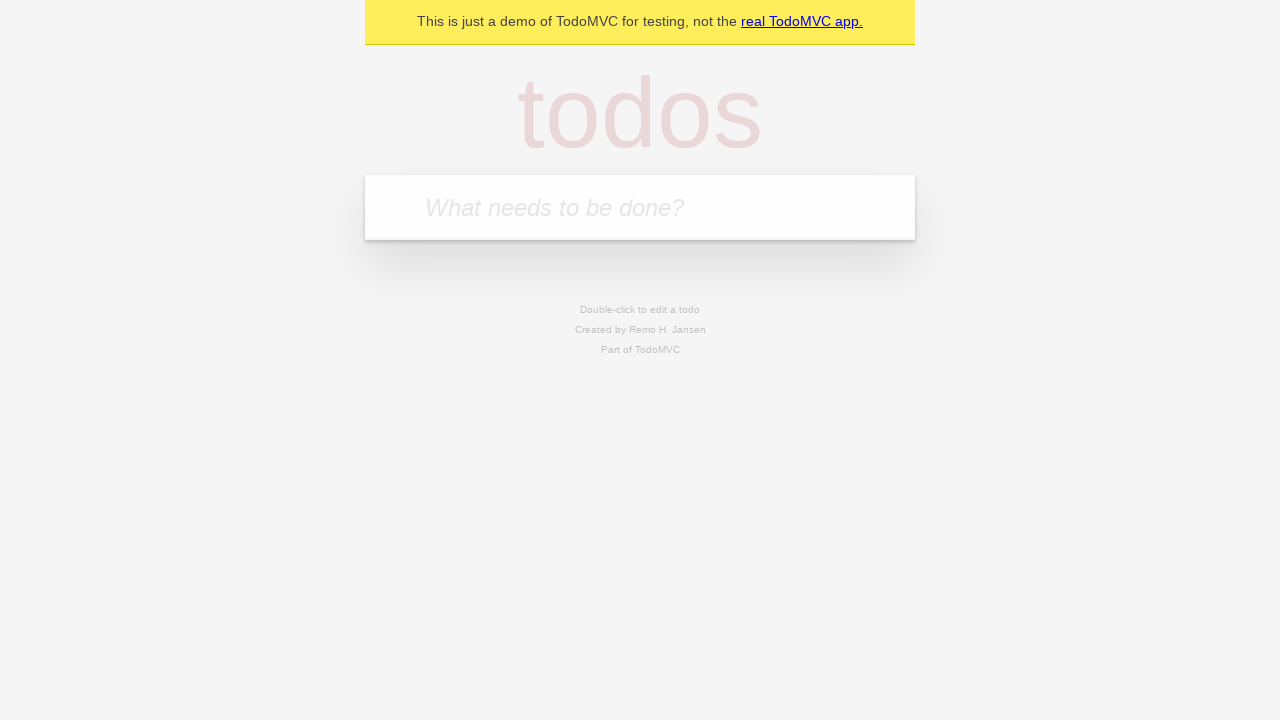

Filled todo input with 'buy some cheese' on internal:attr=[placeholder="What needs to be done?"i]
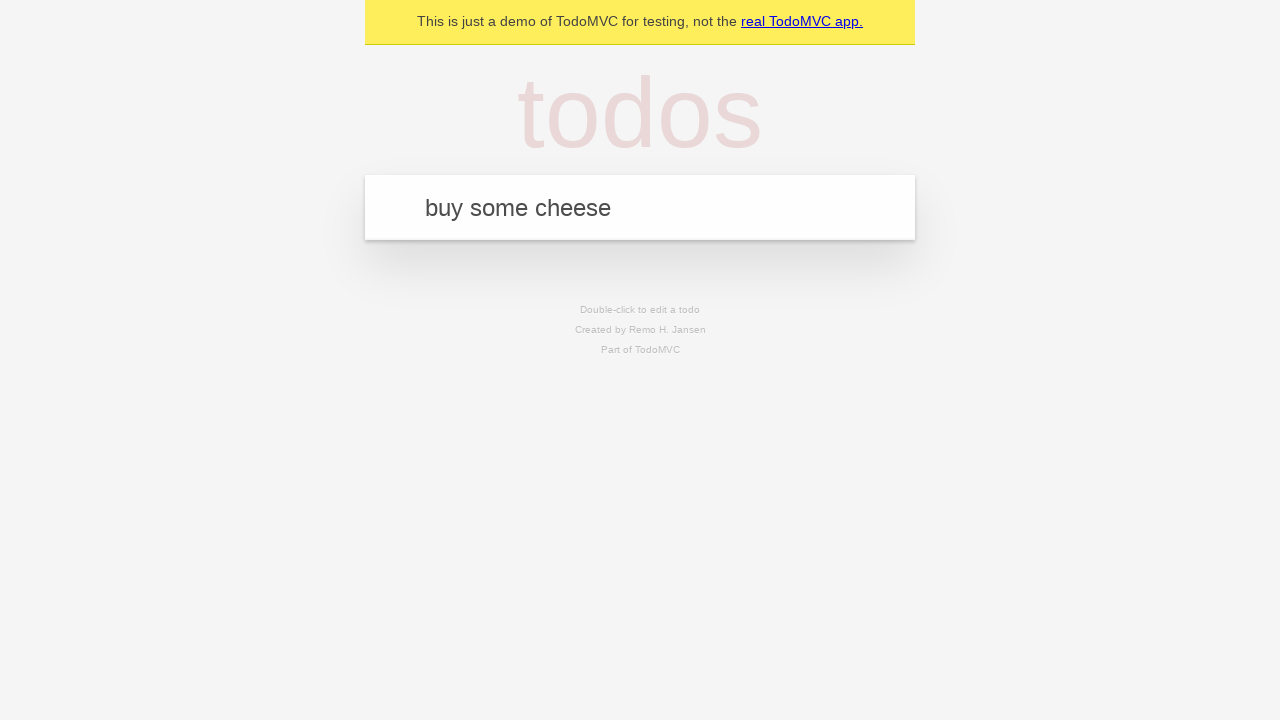

Pressed Enter to create first todo on internal:attr=[placeholder="What needs to be done?"i]
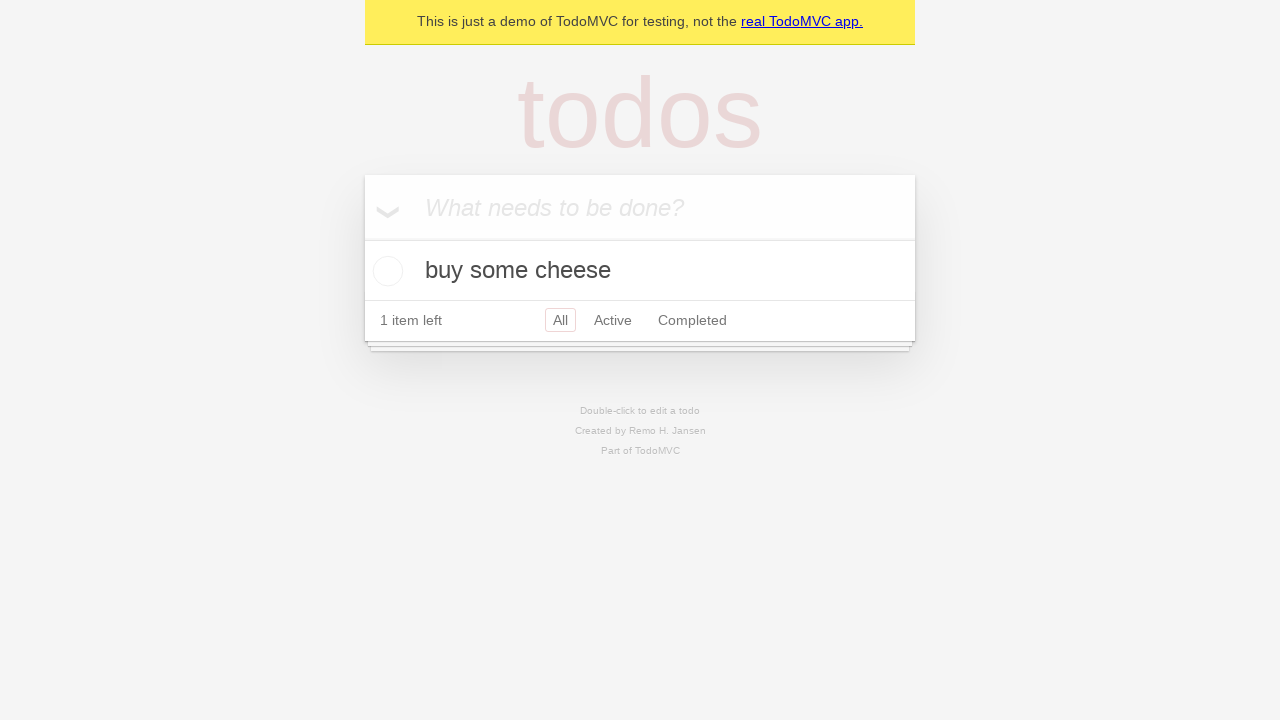

Filled todo input with 'feed the cat' on internal:attr=[placeholder="What needs to be done?"i]
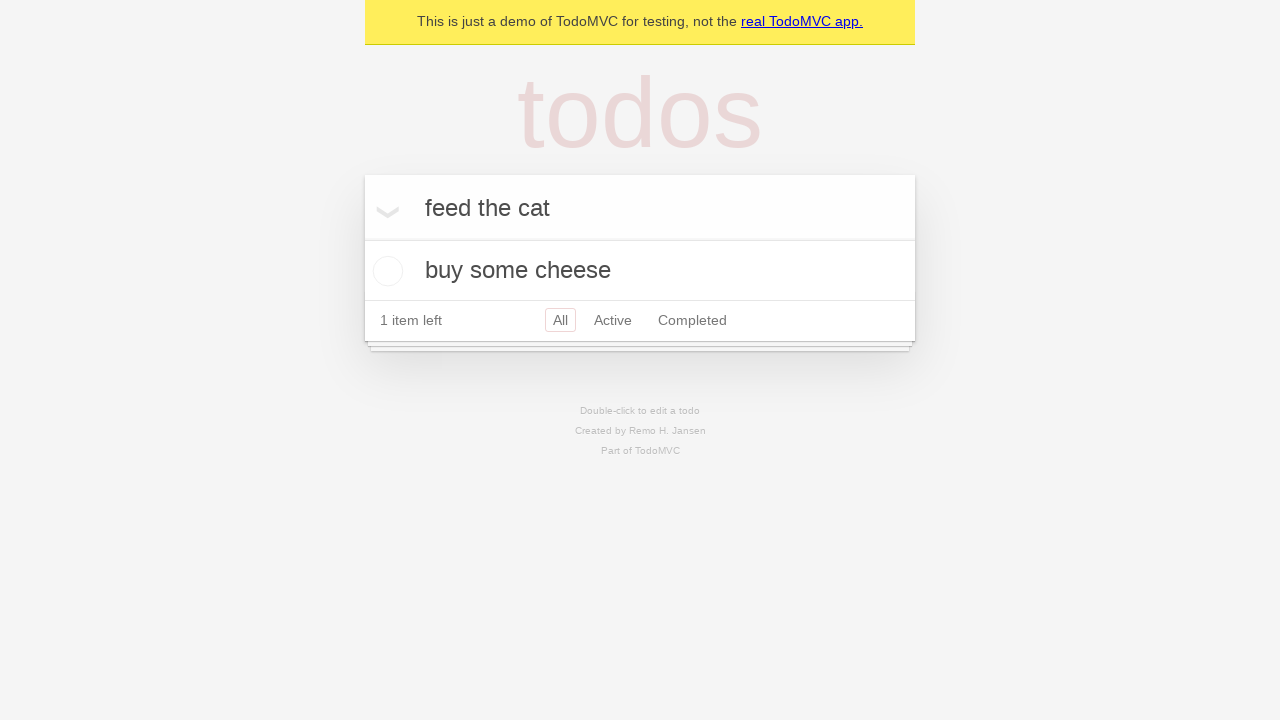

Pressed Enter to create second todo on internal:attr=[placeholder="What needs to be done?"i]
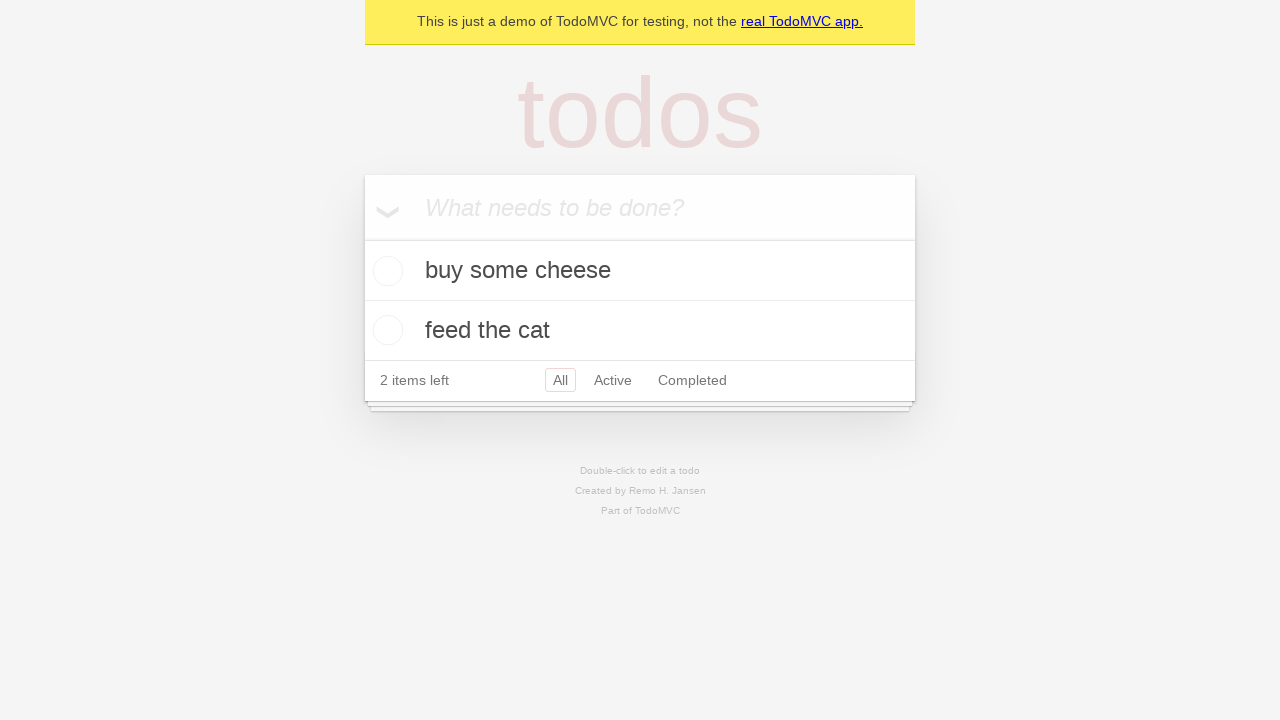

Filled todo input with 'book a doctors appointment' on internal:attr=[placeholder="What needs to be done?"i]
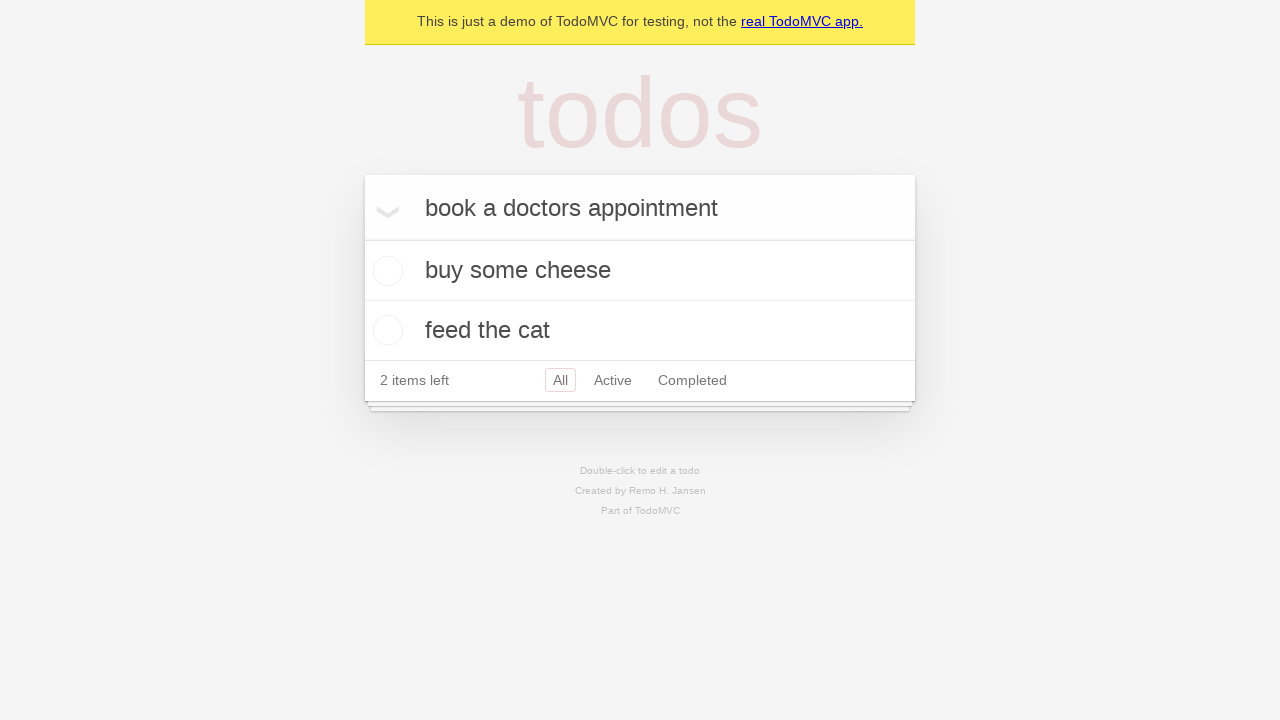

Pressed Enter to create third todo on internal:attr=[placeholder="What needs to be done?"i]
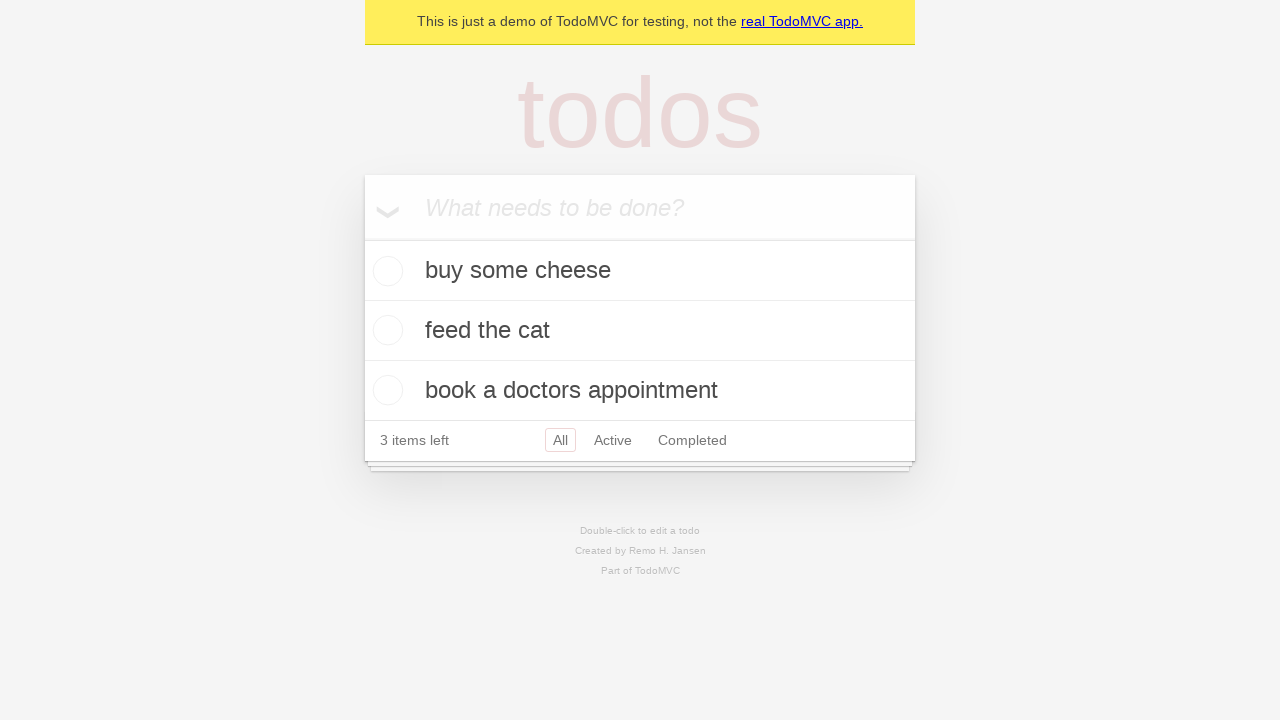

Checked toggle-all checkbox to mark all todos as complete at (362, 238) on internal:label="Mark all as complete"i
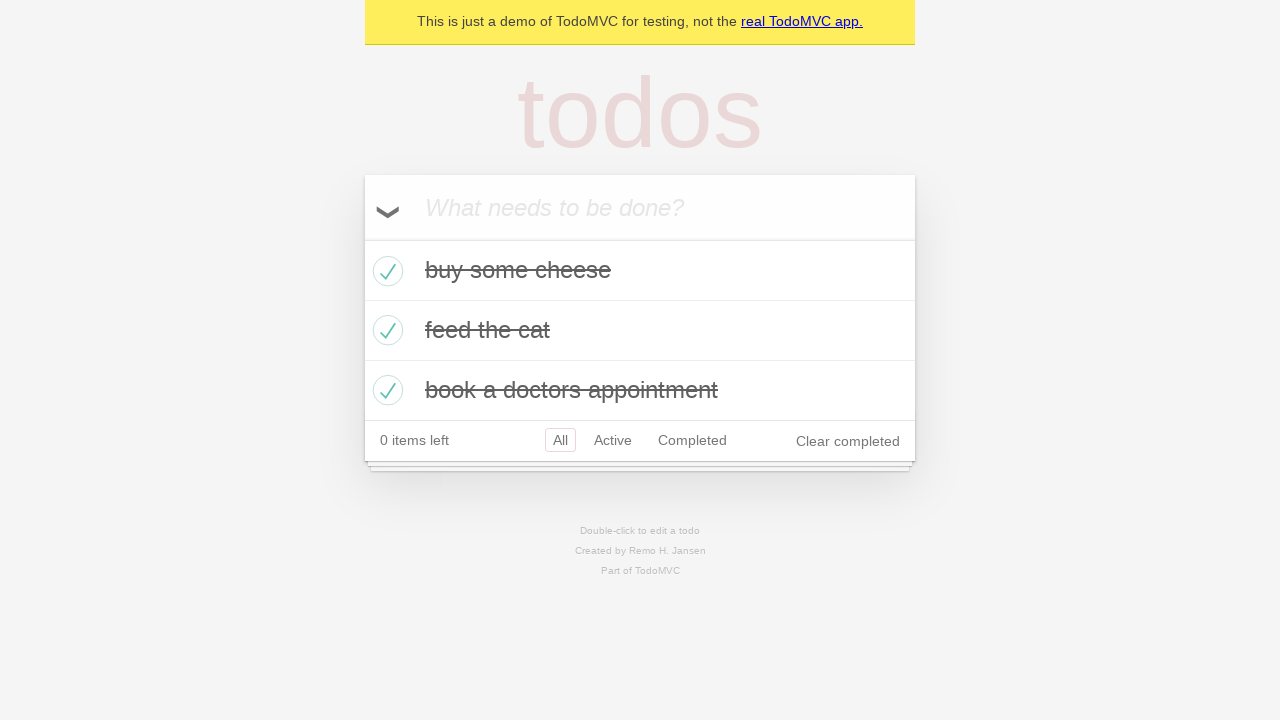

Unchecked toggle-all checkbox to clear complete state of all todos at (362, 238) on internal:label="Mark all as complete"i
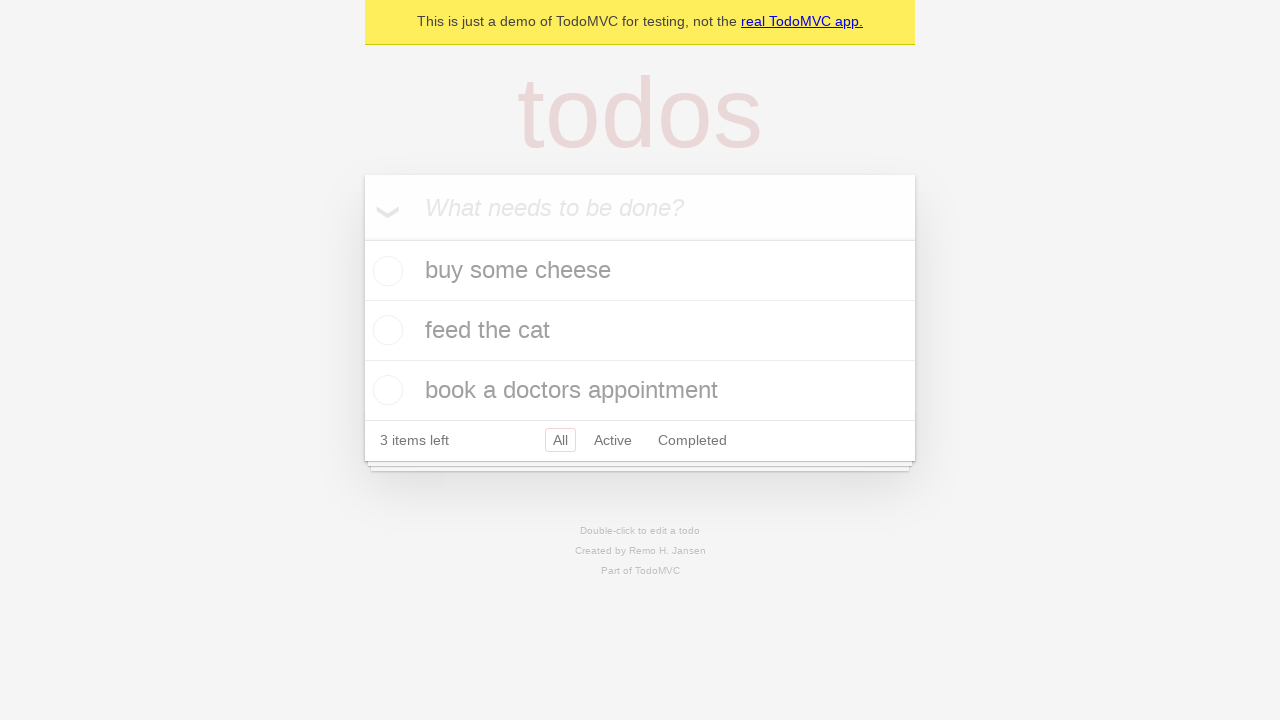

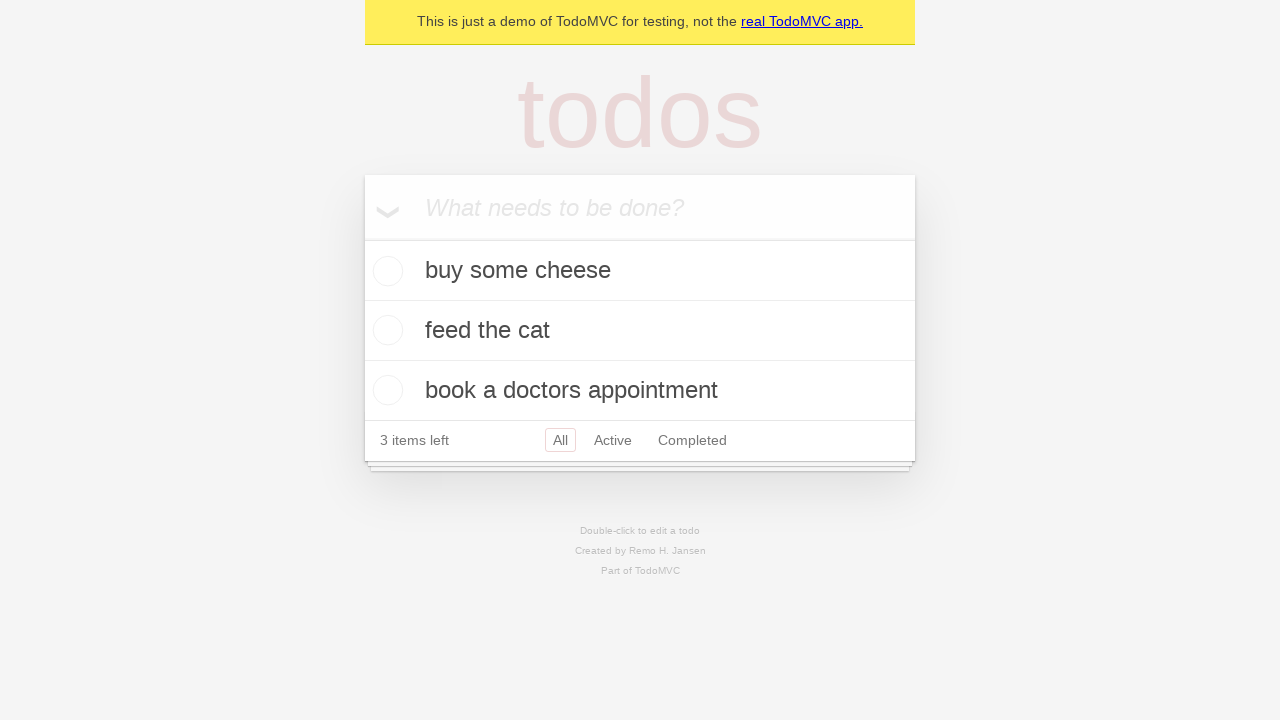